Navigates to the Y letter page in Browse Languages menu and verifies the count of languages starting with Y.

Starting URL: https://www.99-bottles-of-beer.net/

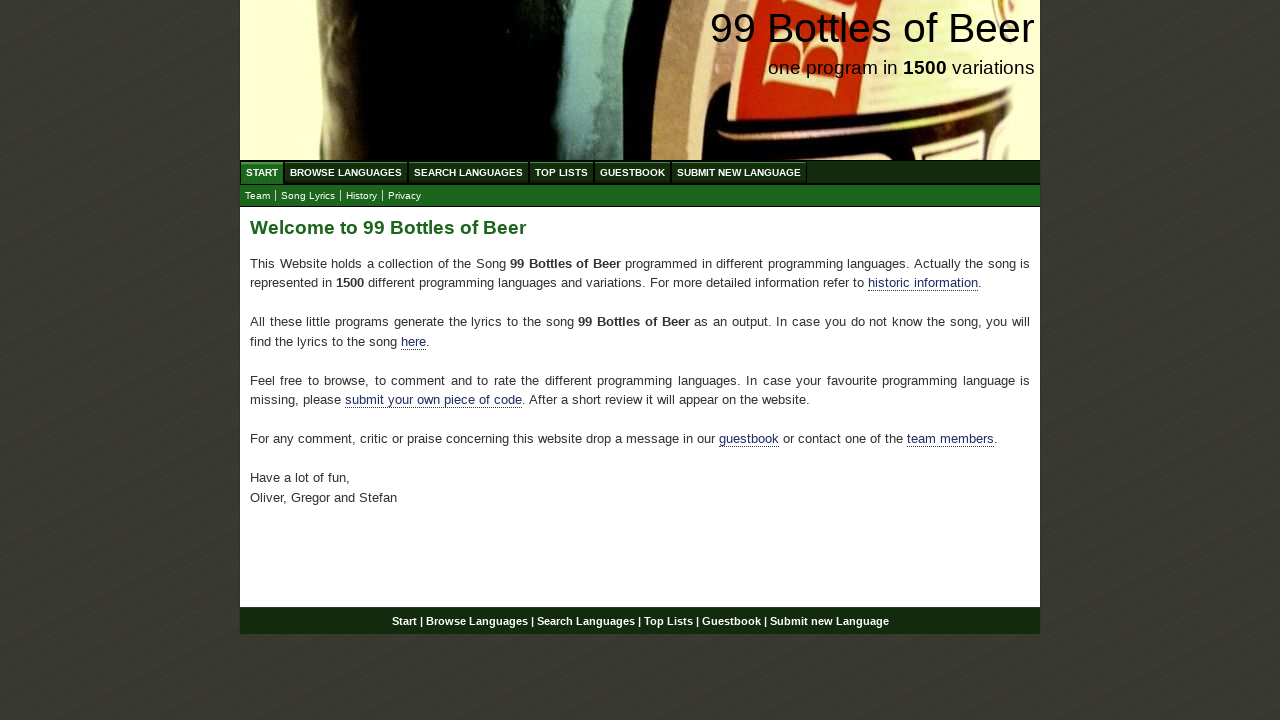

Clicked on Browse Languages menu at (346, 172) on text=Browse Languages
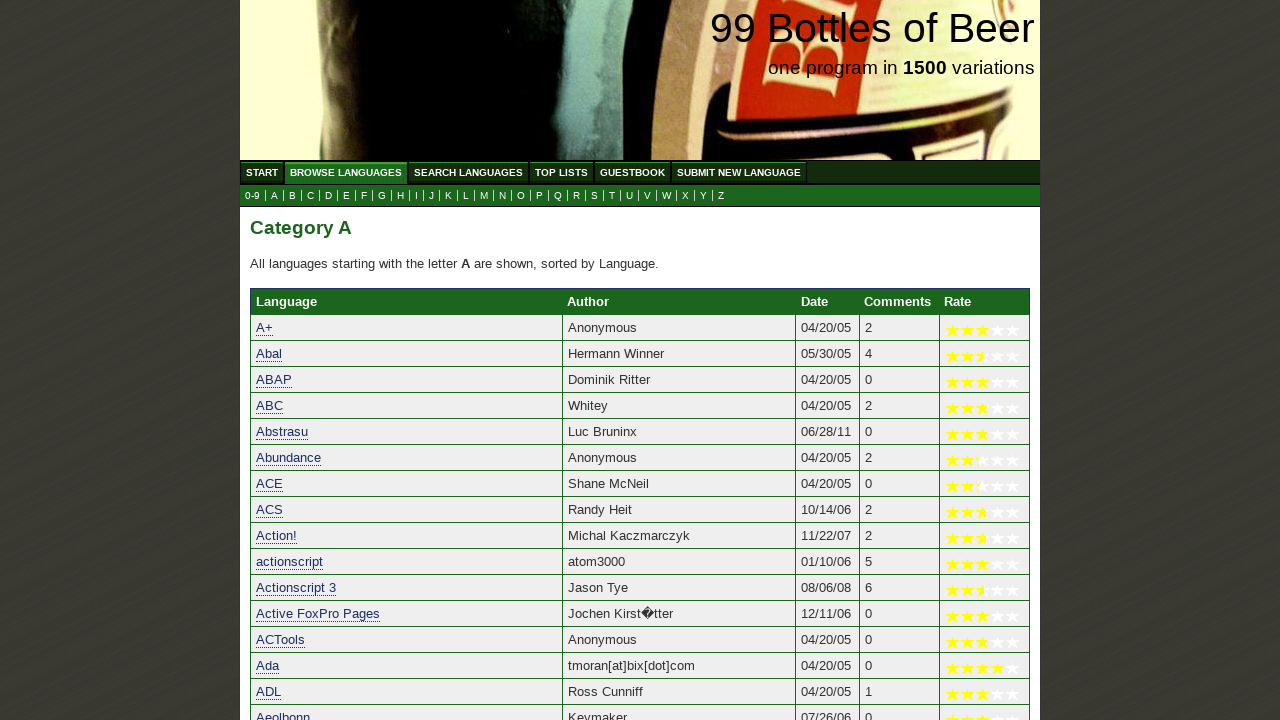

Clicked on Y letter submenu link at (704, 196) on a[href='y.html']
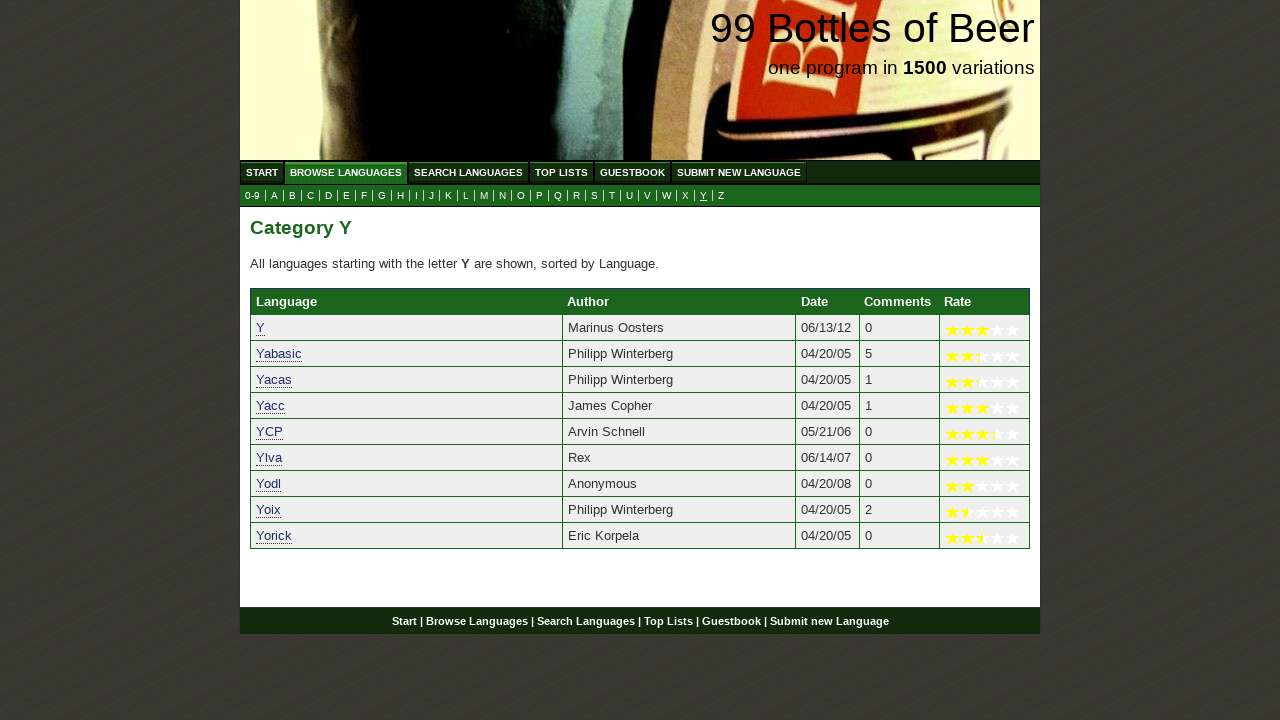

Language table loaded on page Y
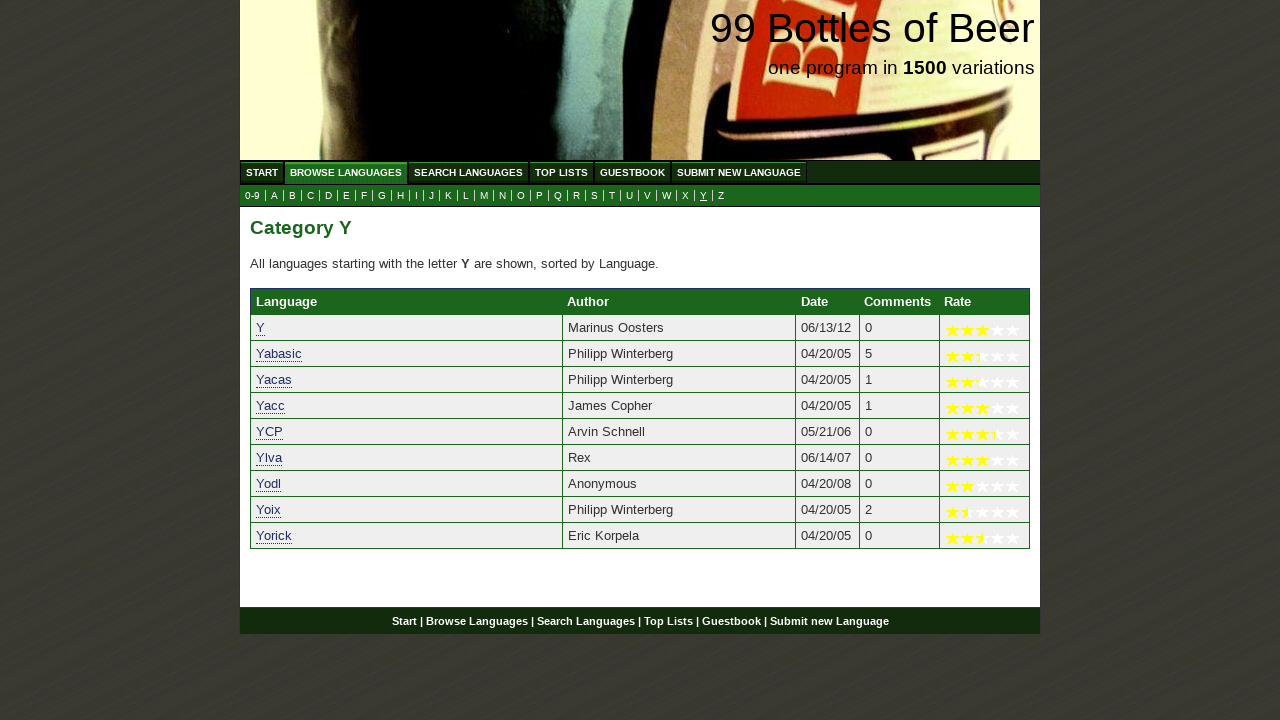

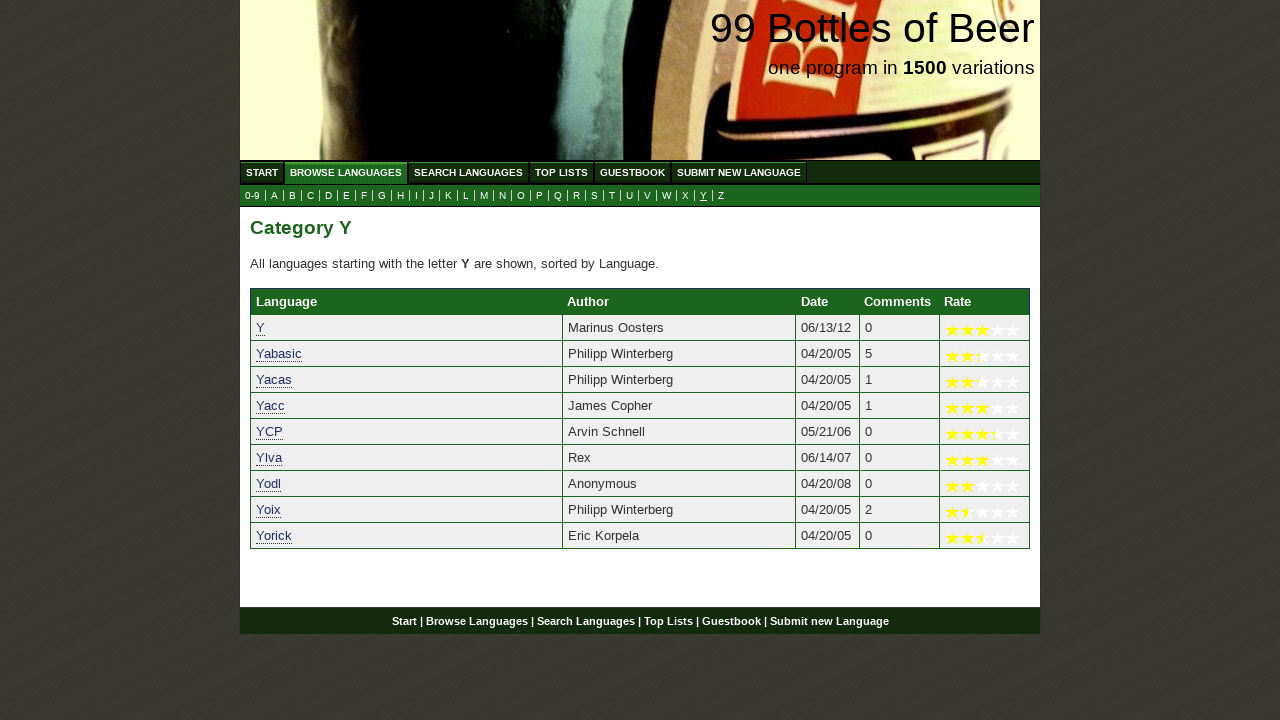